Tests infinite scroll functionality by scrolling to the bottom and verifying new content loads

Starting URL: https://the-internet.herokuapp.com/infinite_scroll

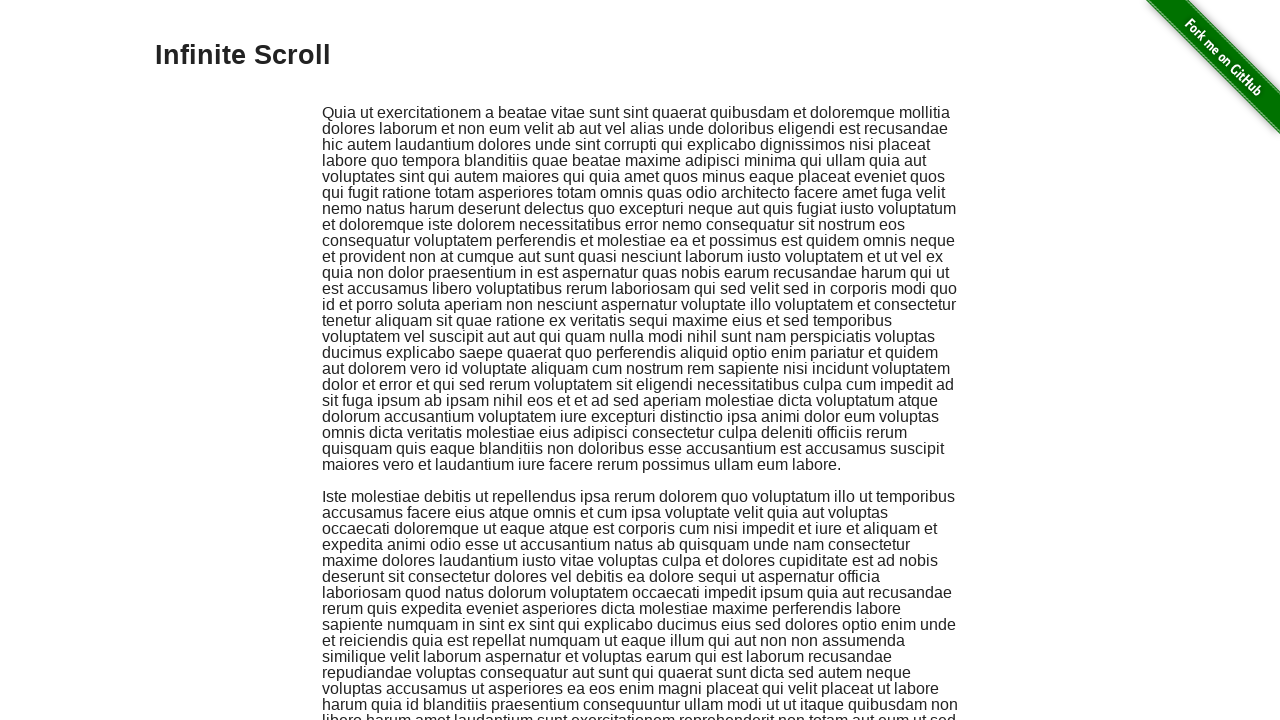

Scrolled to bottom of page to trigger infinite scroll
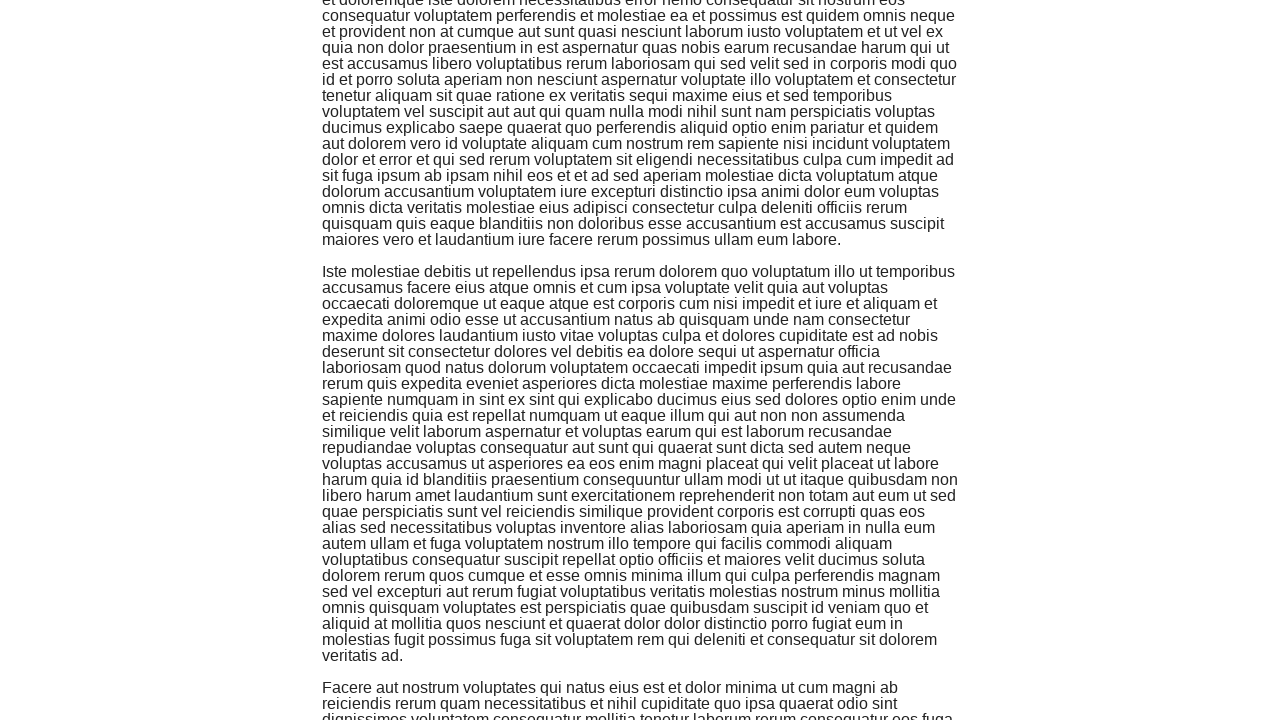

Waited 2 seconds for new content to load
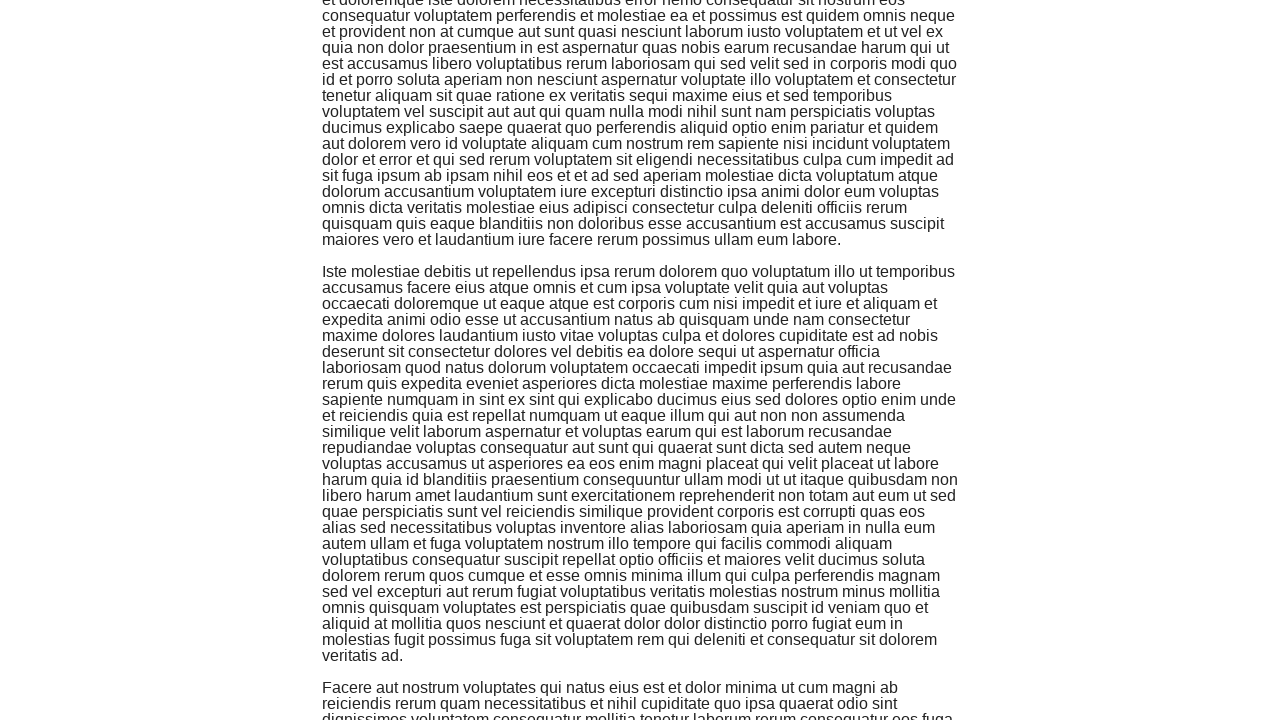

Located newly added paragraphs with .jscroll-added selector
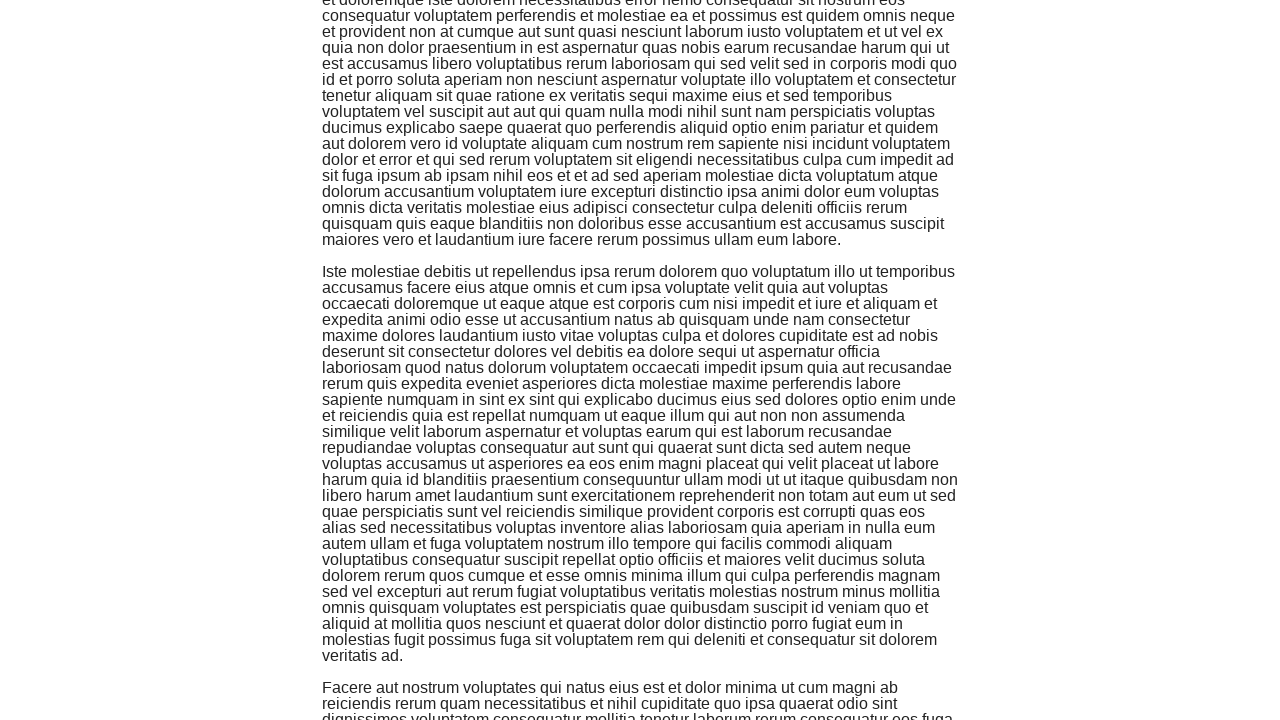

Verified that new paragraphs were added (count > 0)
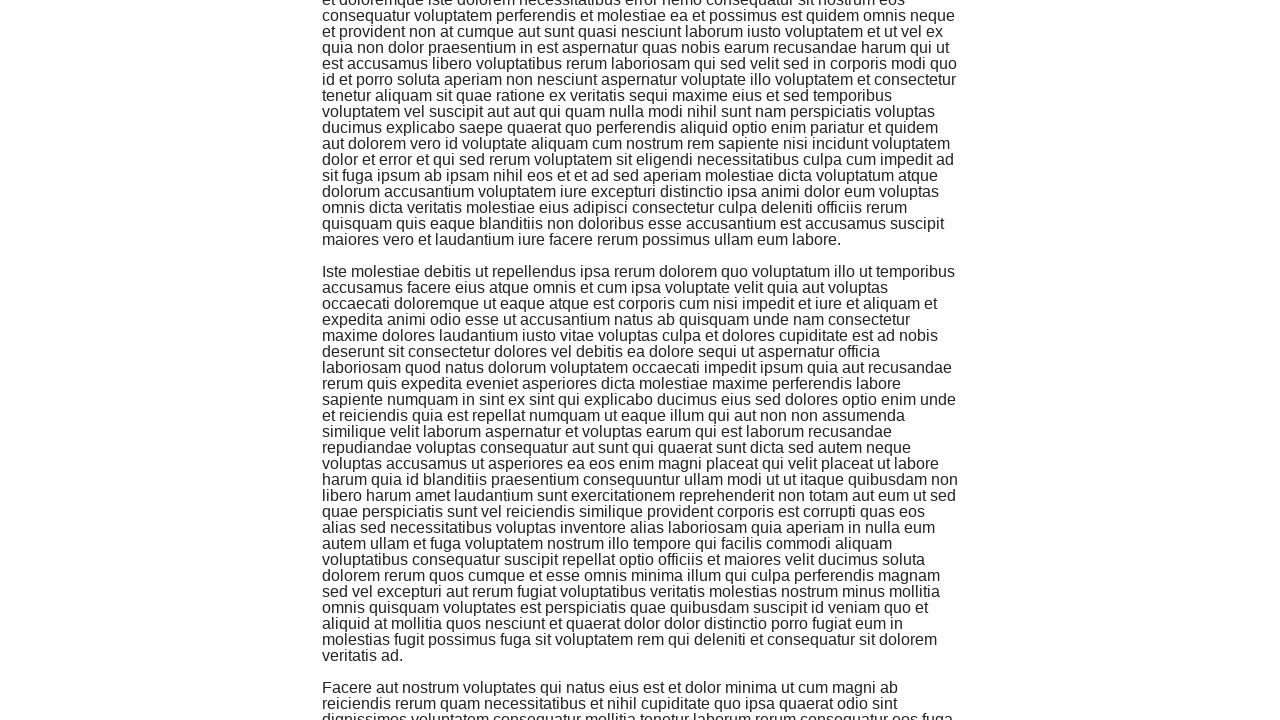

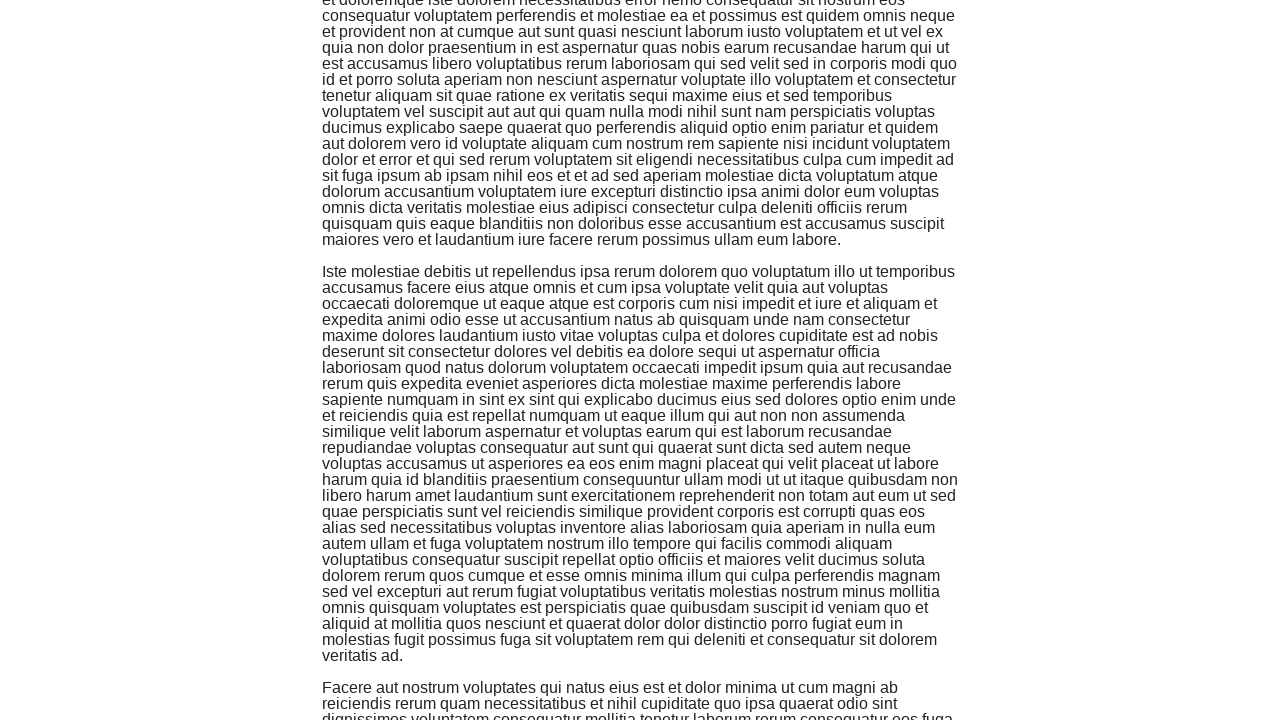